Solves a mathematical challenge on a form by extracting a value from an image attribute, calculating the result of a formula, and submitting the form with checkbox selections

Starting URL: http://suninjuly.github.io/get_attribute.html

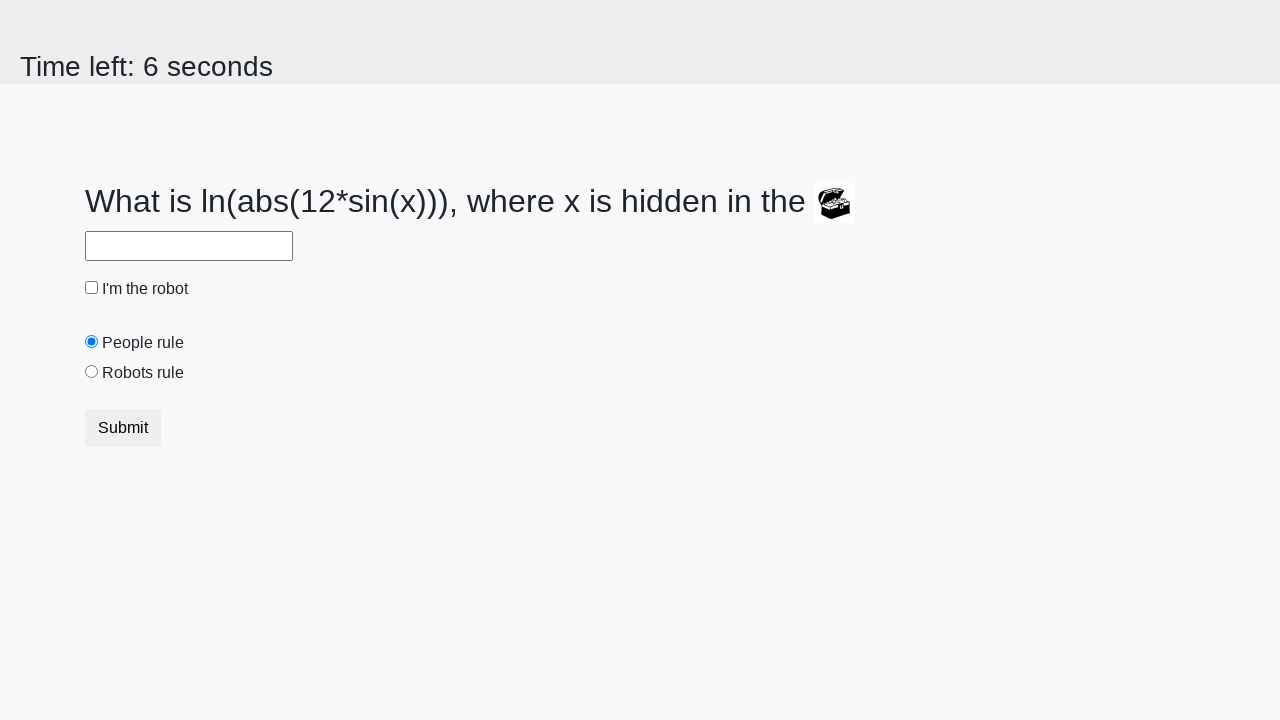

Extracted valuex attribute from image element
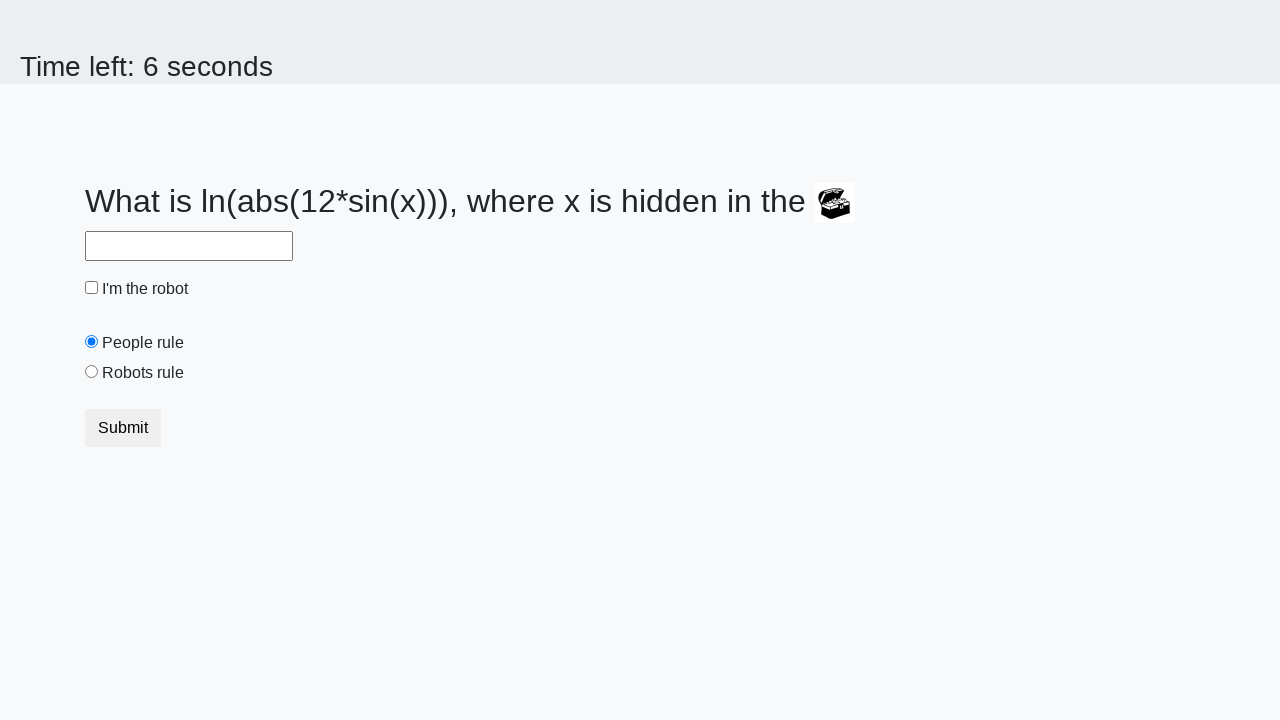

Converted extracted value to integer
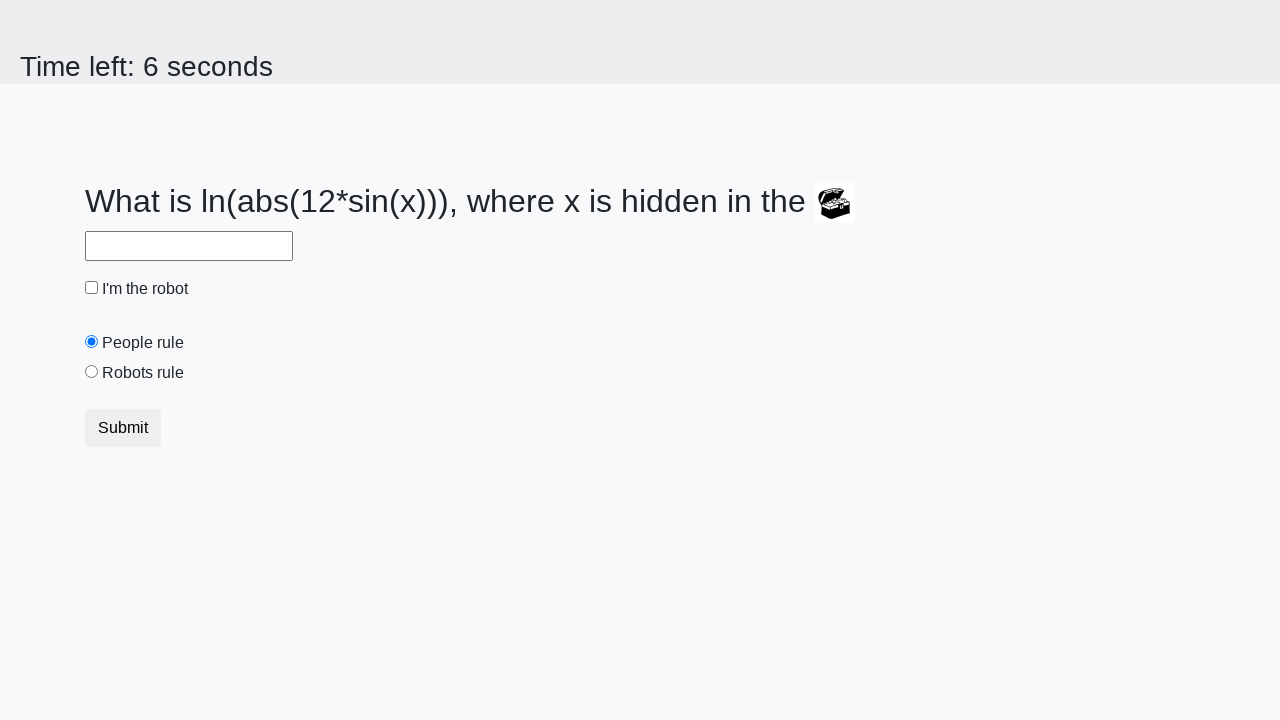

Located formula element on page
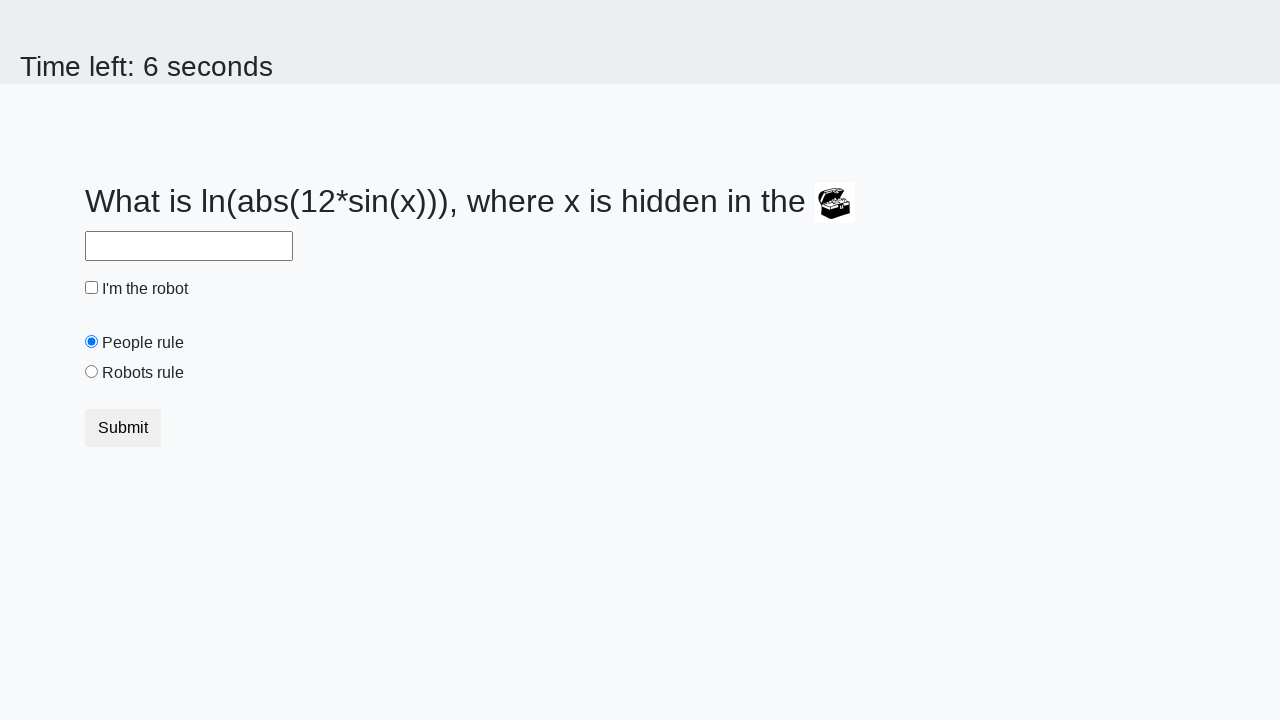

Retrieved formula text content from element
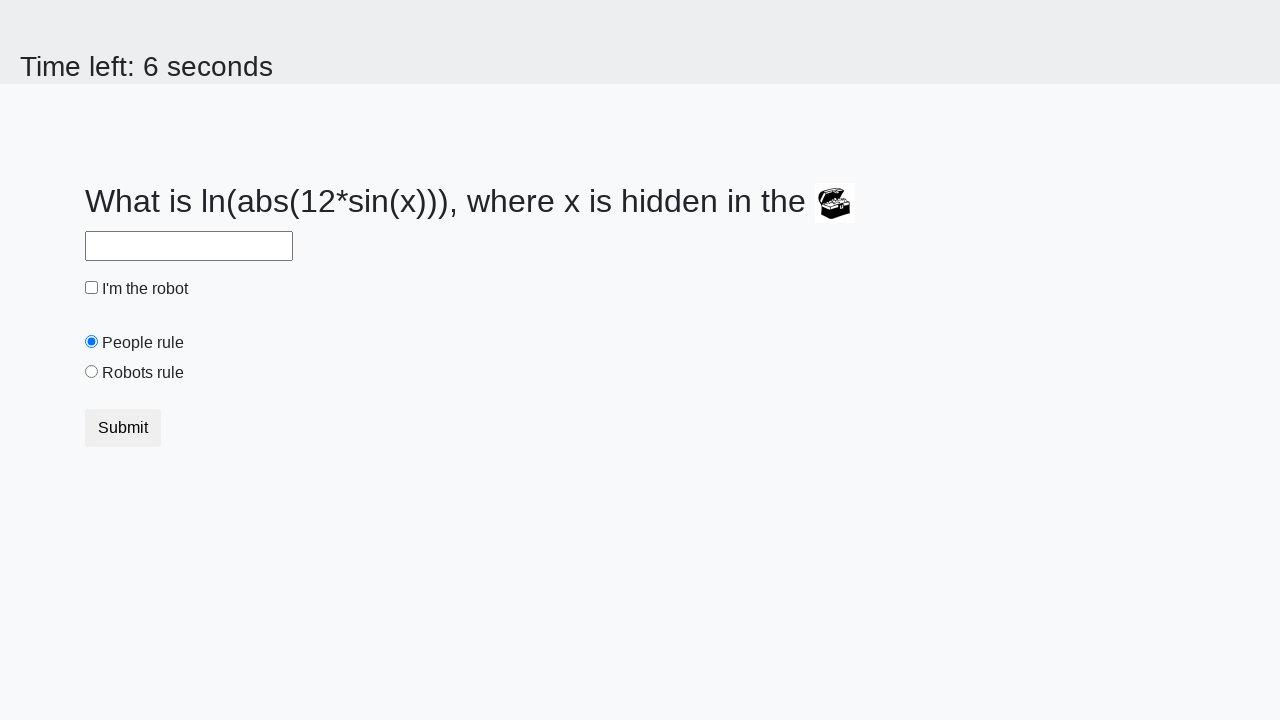

Parsed formula string to extract mathematical expression
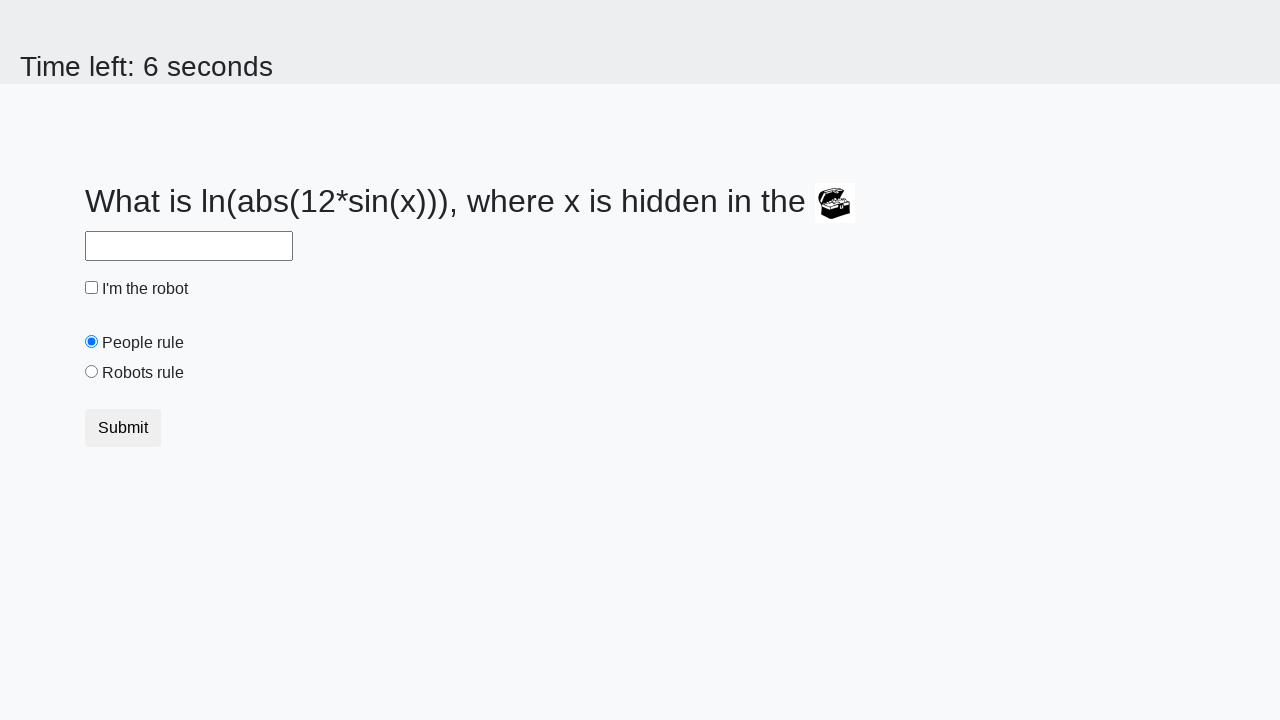

Replaced variable x with extracted value in formula
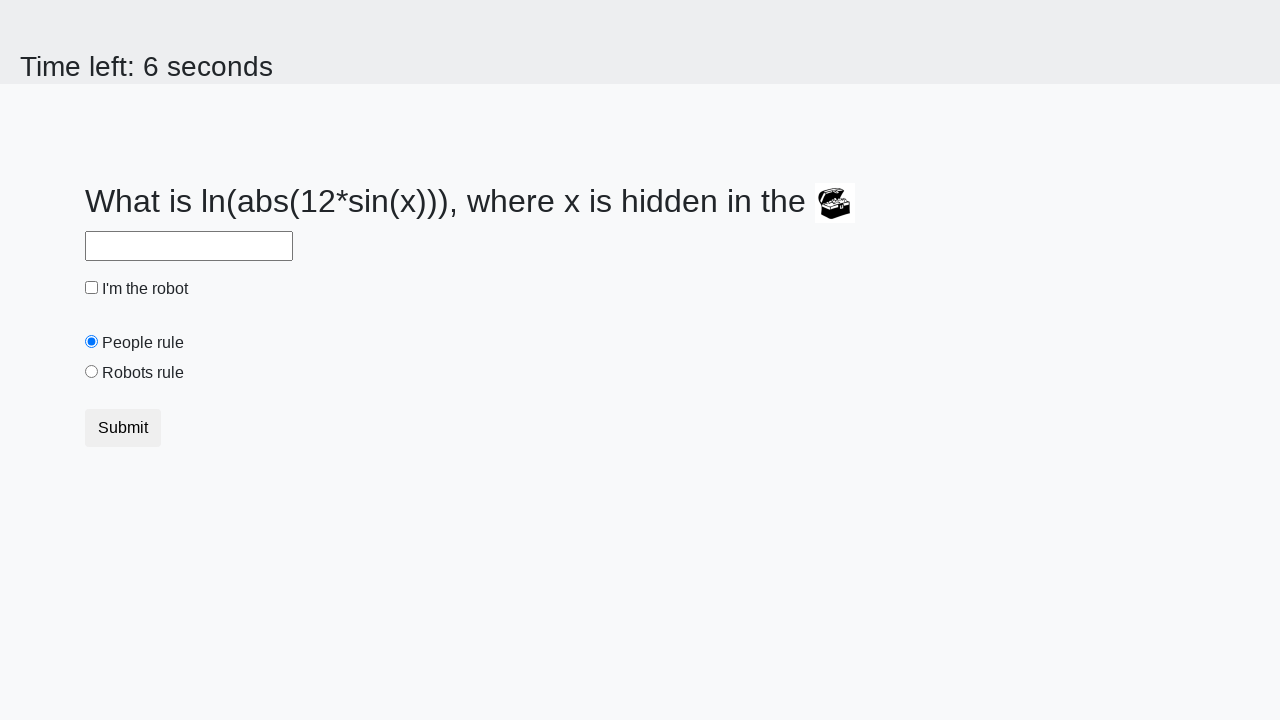

Replaced ln with math.log in formula
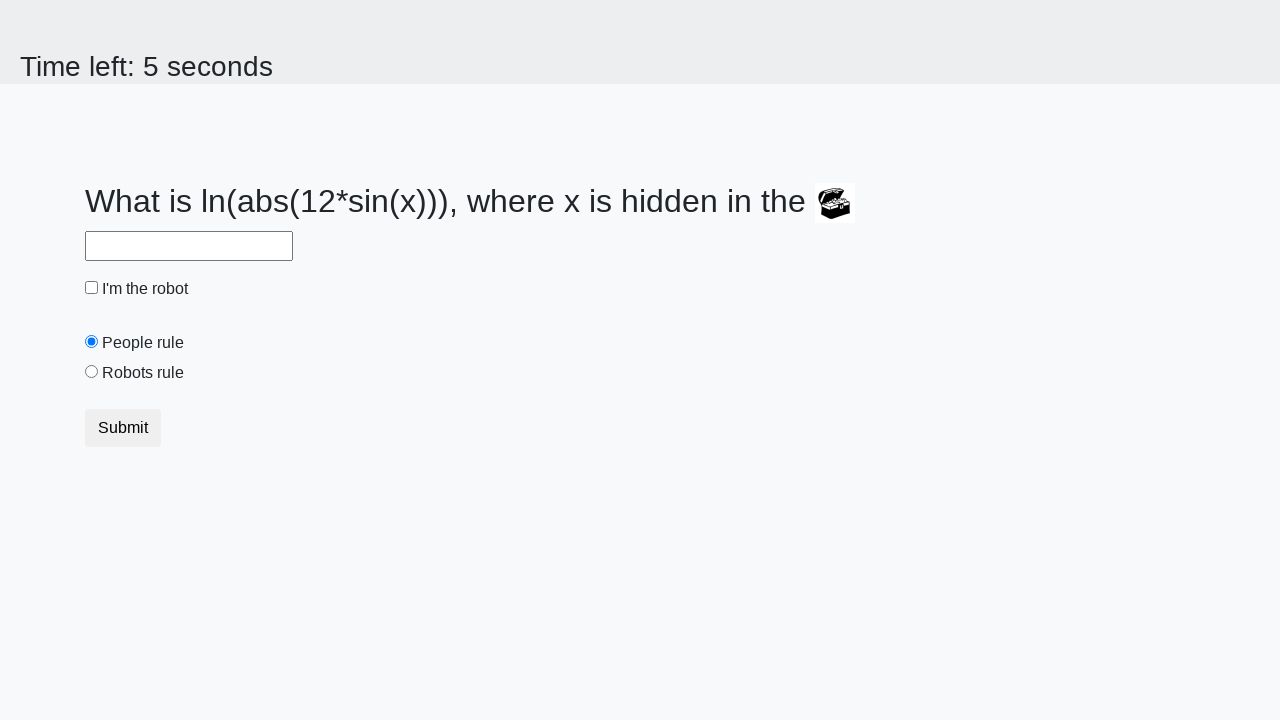

Replaced sin with math.sin in formula
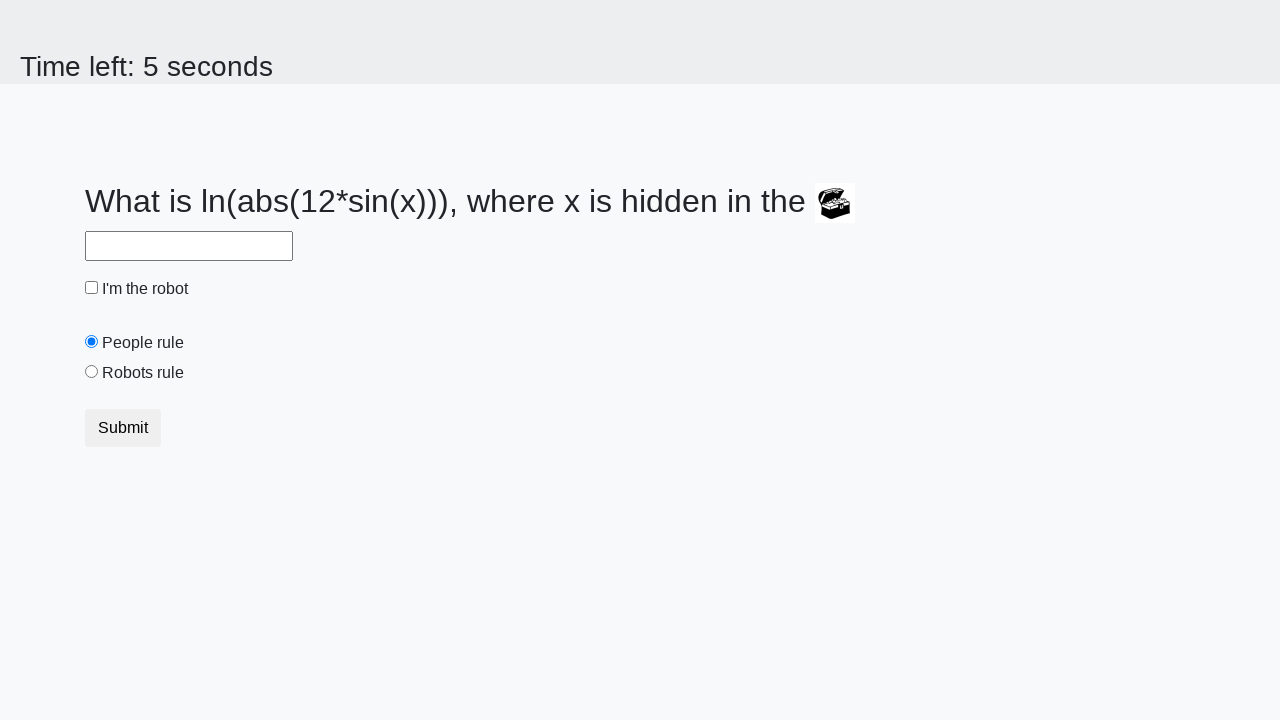

Evaluated formula and calculated result: 1.928574079270754
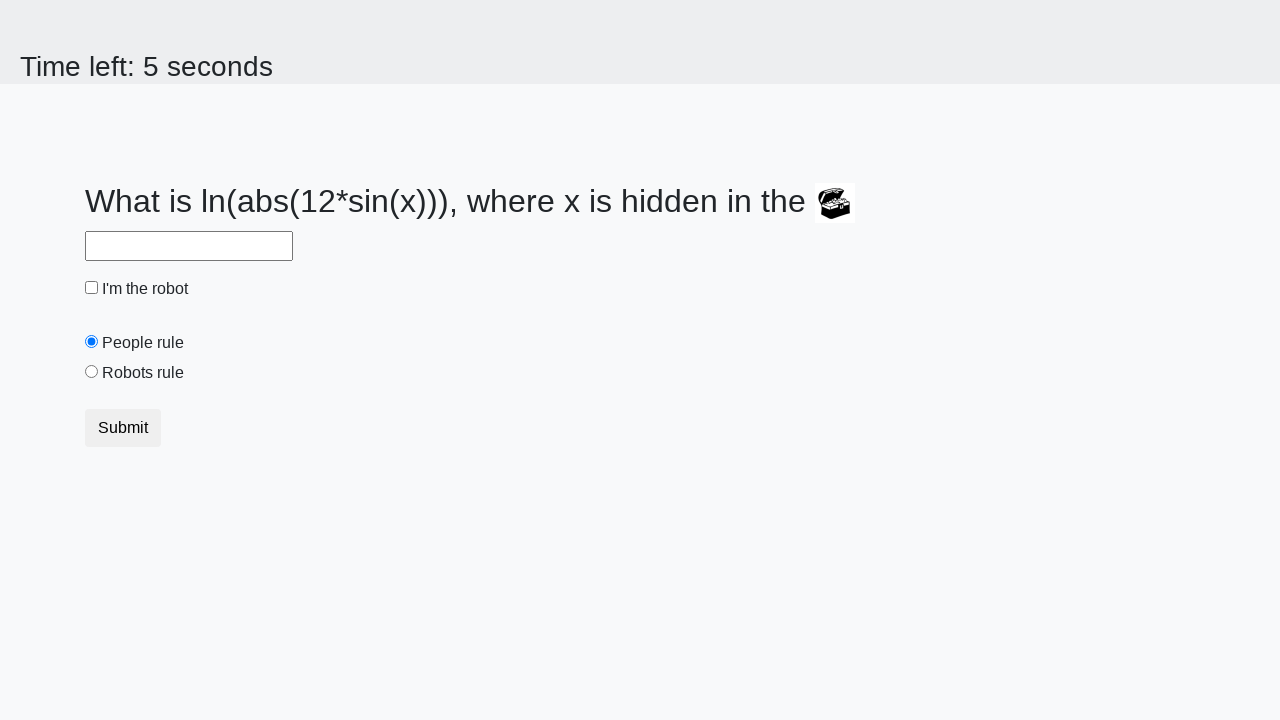

Filled answer input field with calculated result on input#answer
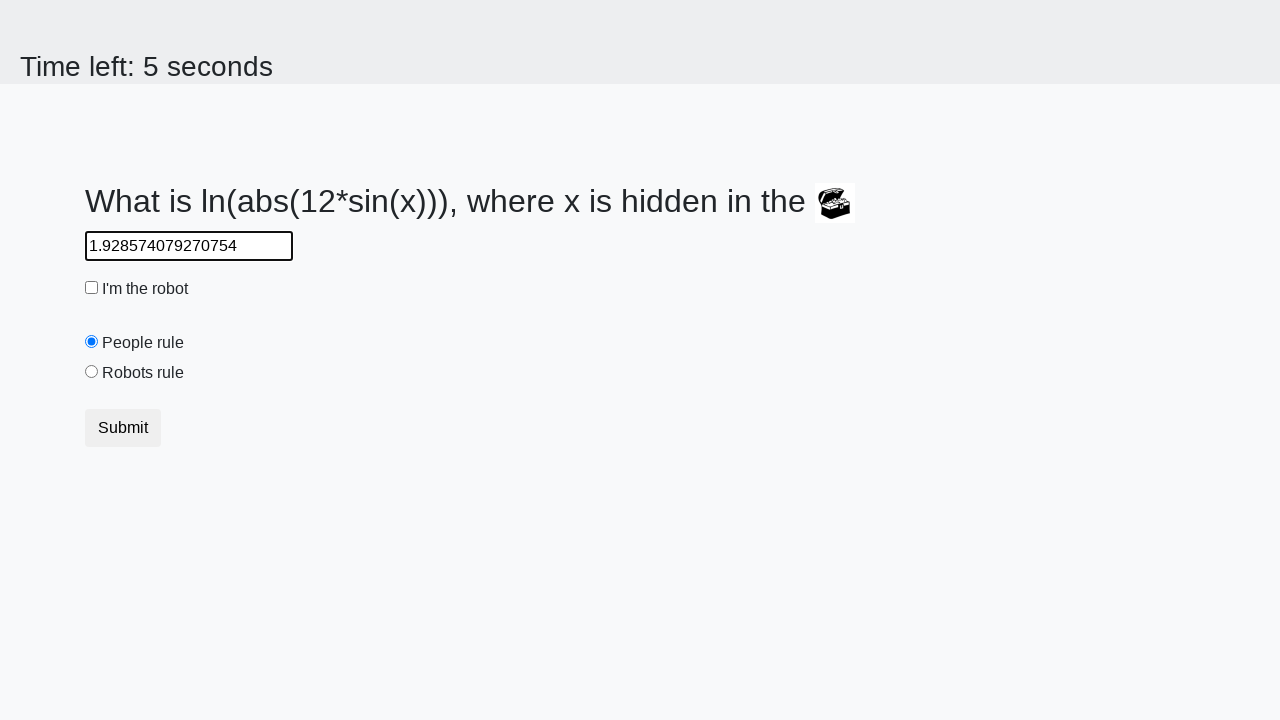

Clicked robot checkbox to select it at (92, 288) on input#robotCheckbox
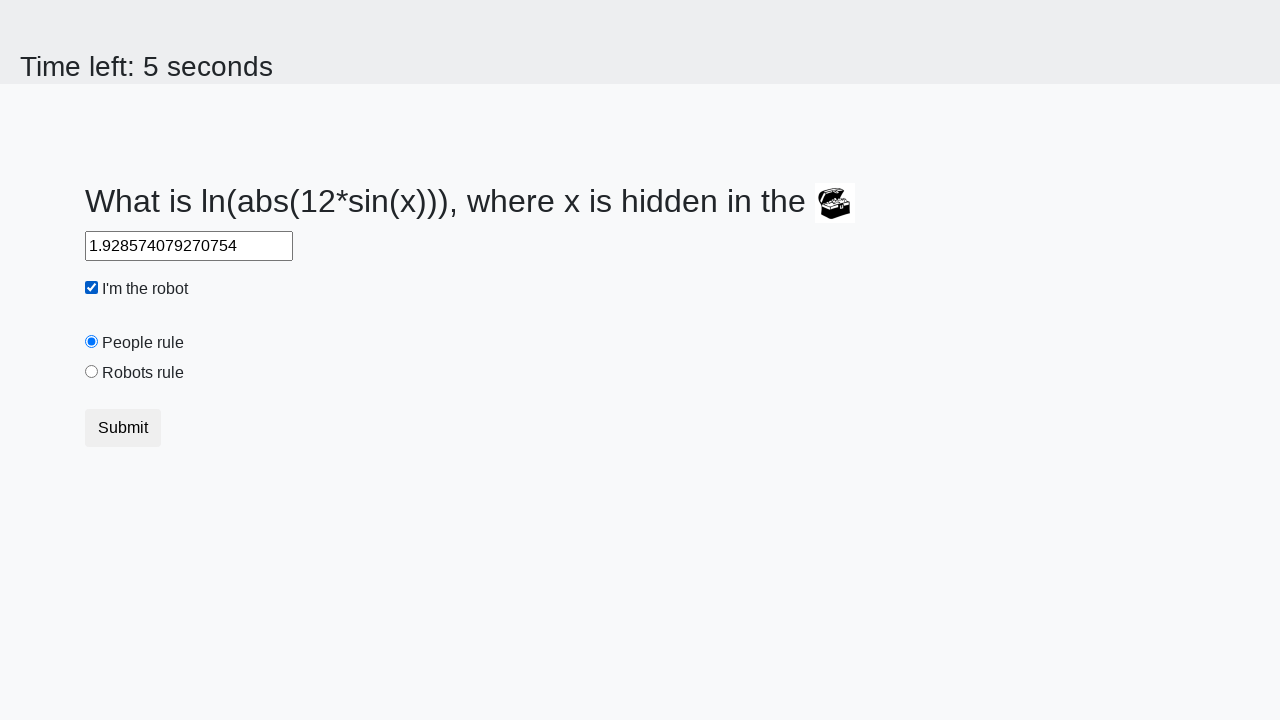

Clicked robots rule radio button to select it at (92, 372) on input#robotsRule
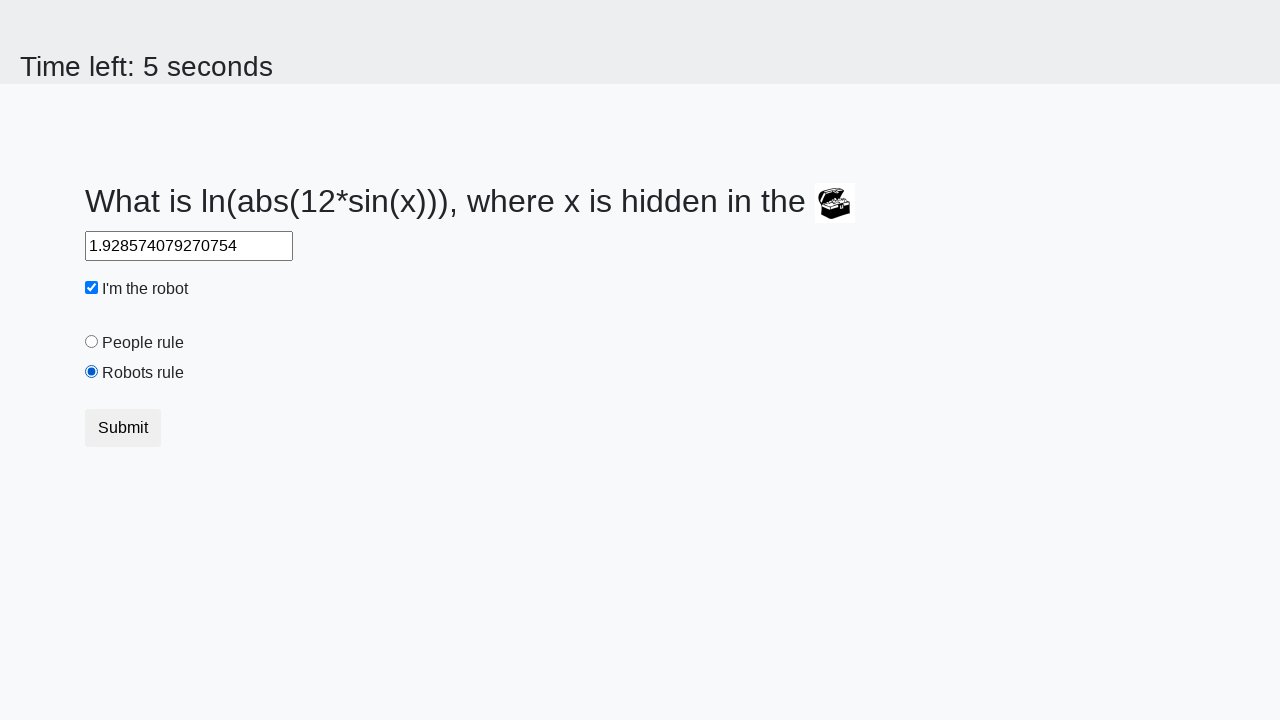

Clicked submit button to submit the form at (123, 428) on button
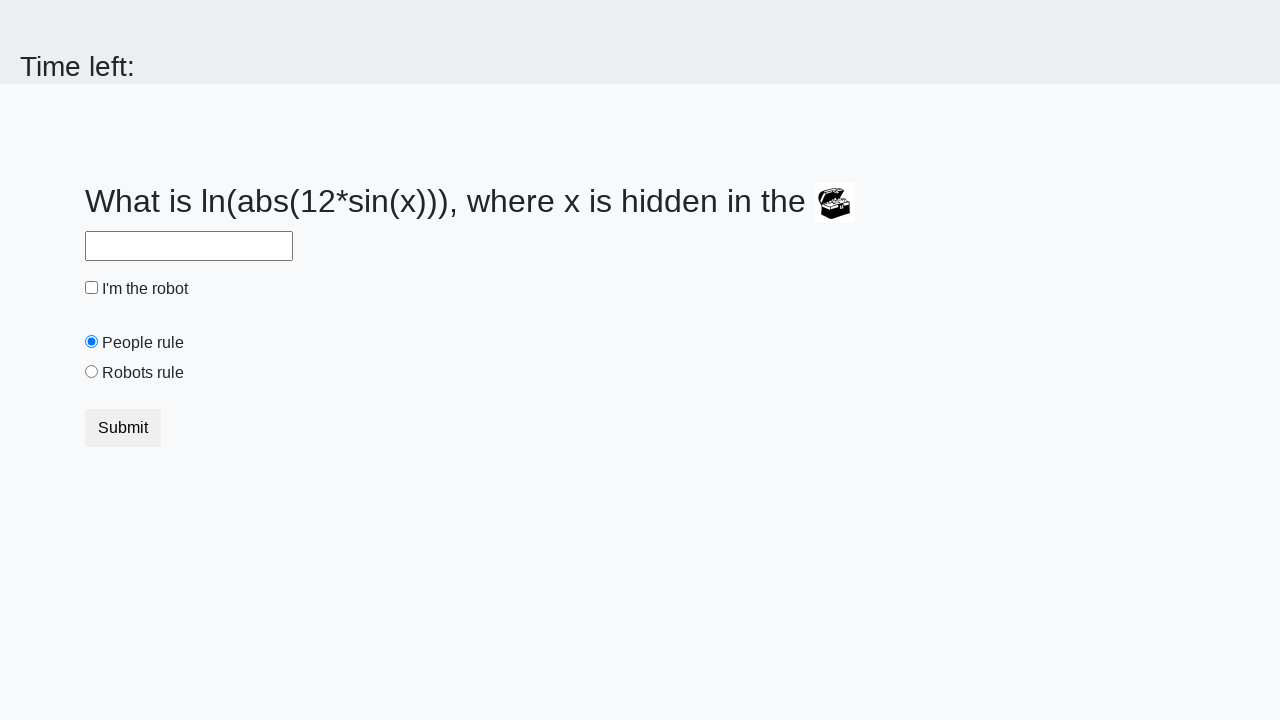

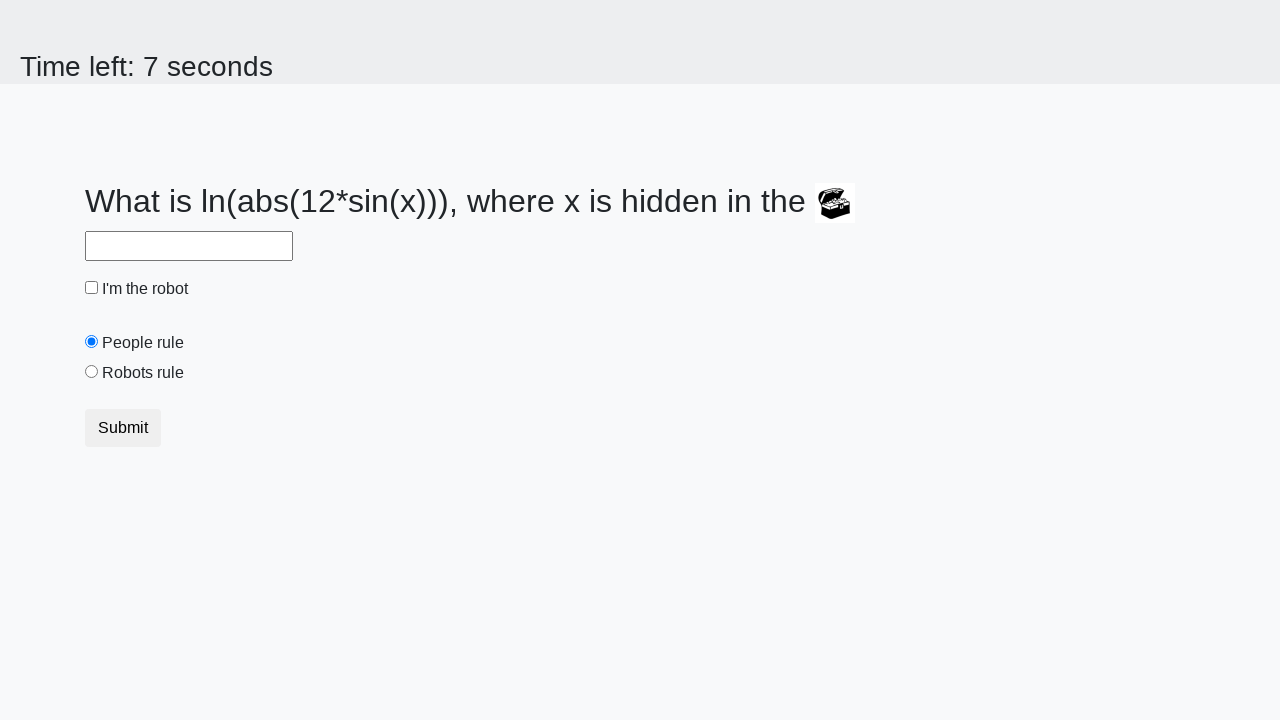